Searches for a product, adds it to the cart, and verifies the "Added!" confirmation modal appears

Starting URL: https://automationexercise.com/products

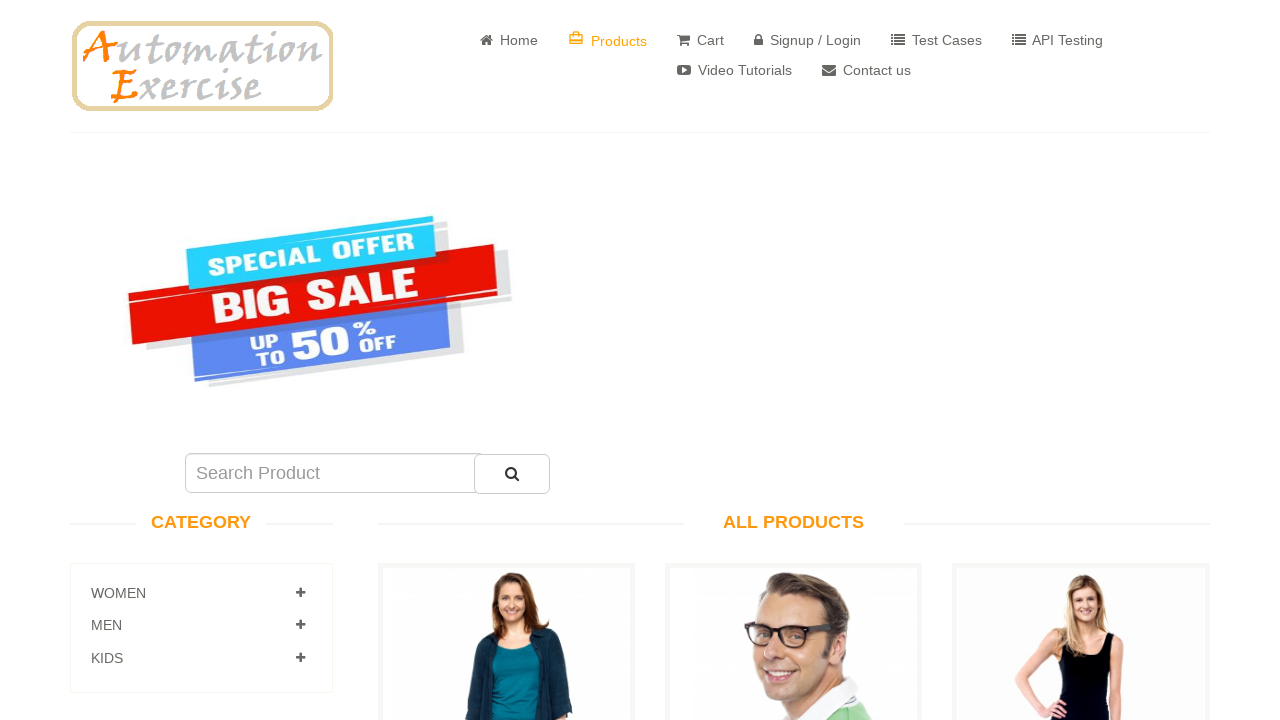

Filled search field with 'Pure Cotton V-Neck T-Shirt' on #search_product
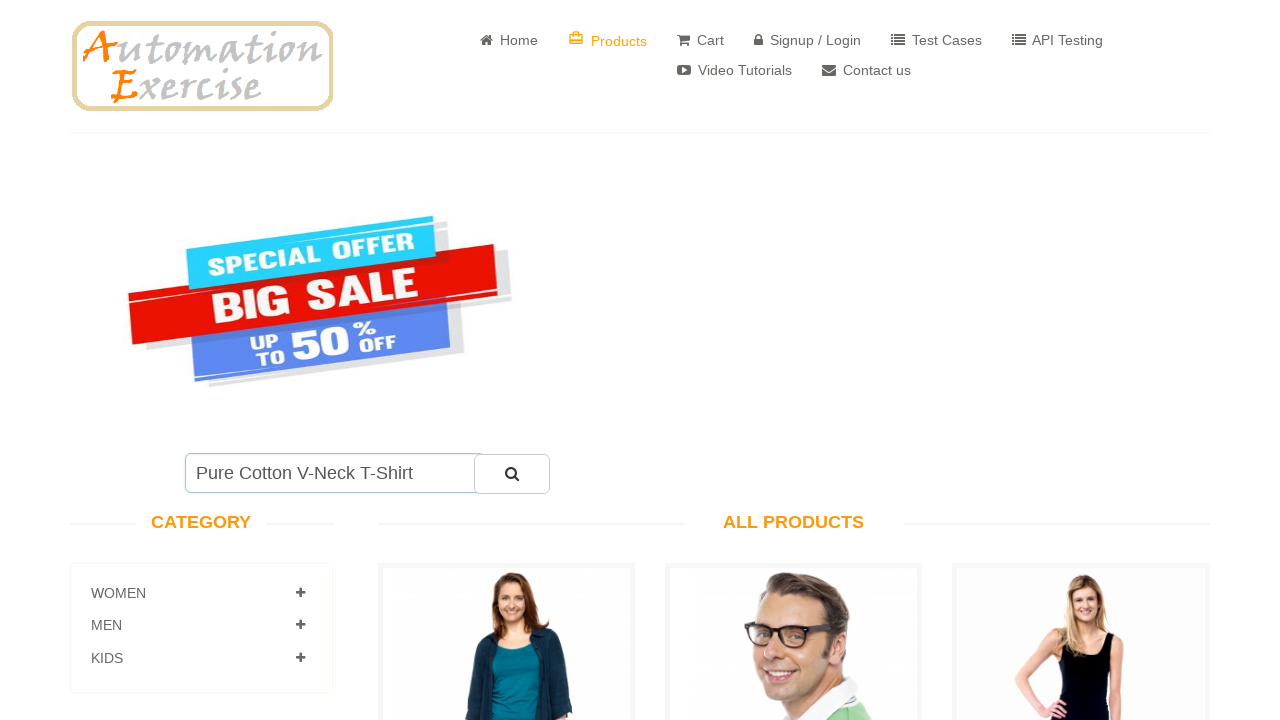

Clicked search submit button at (512, 474) on #submit_search
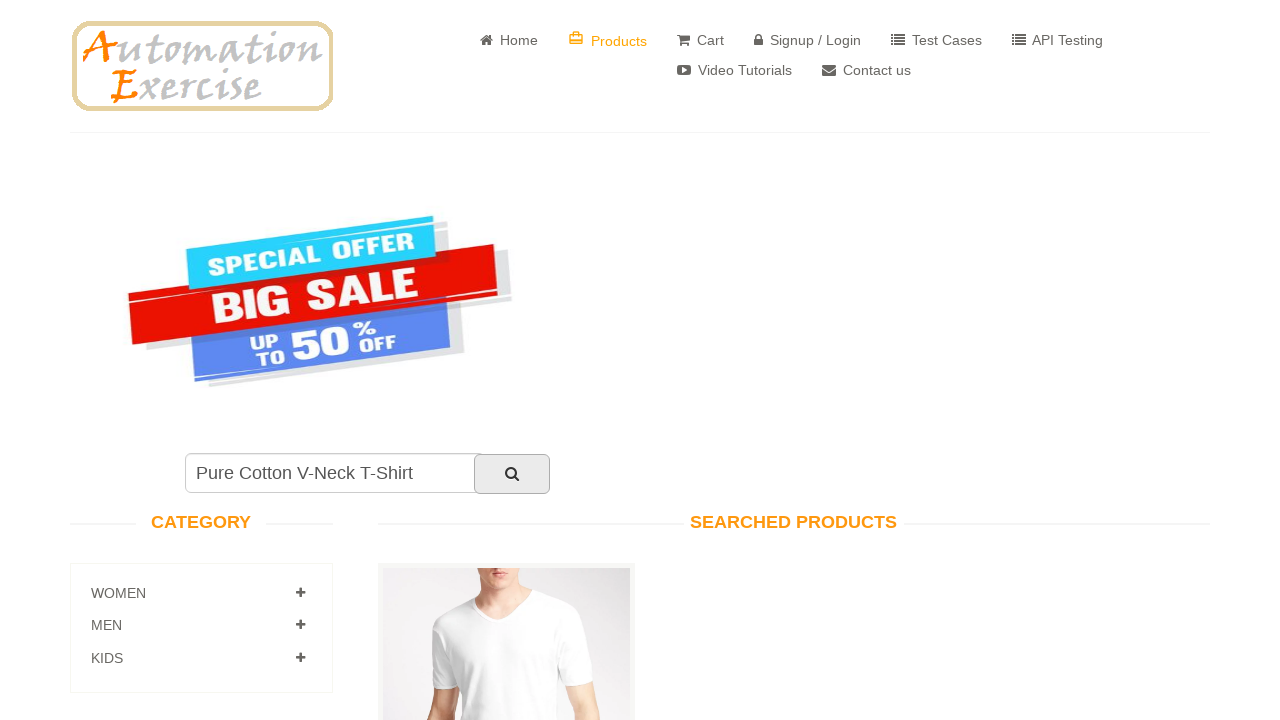

Search results loaded, product found
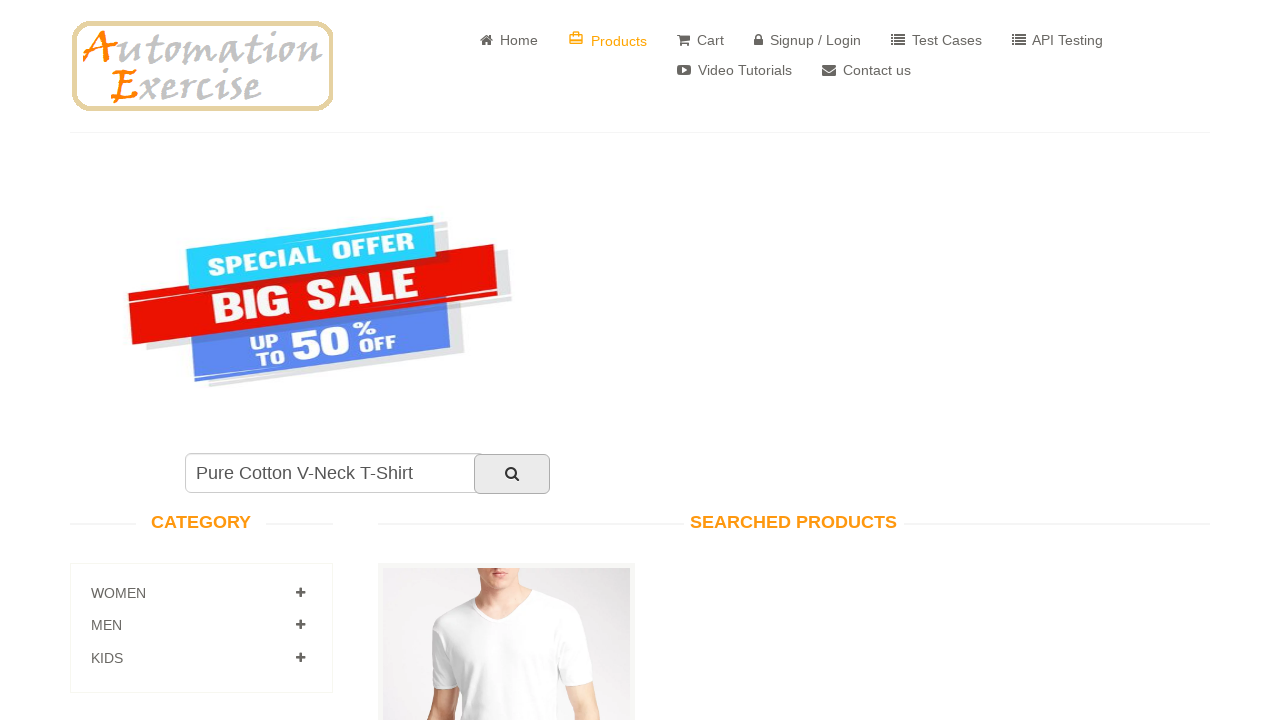

Located Add to Cart button for the product
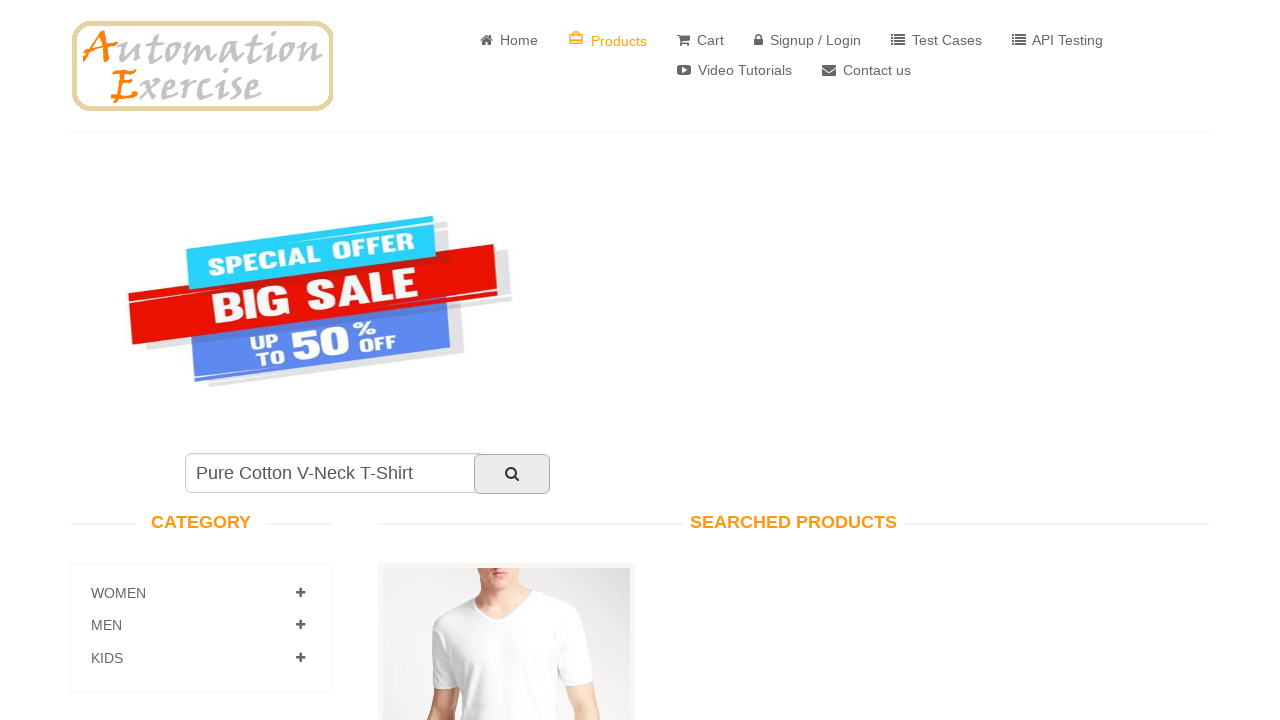

Clicked Add to Cart button
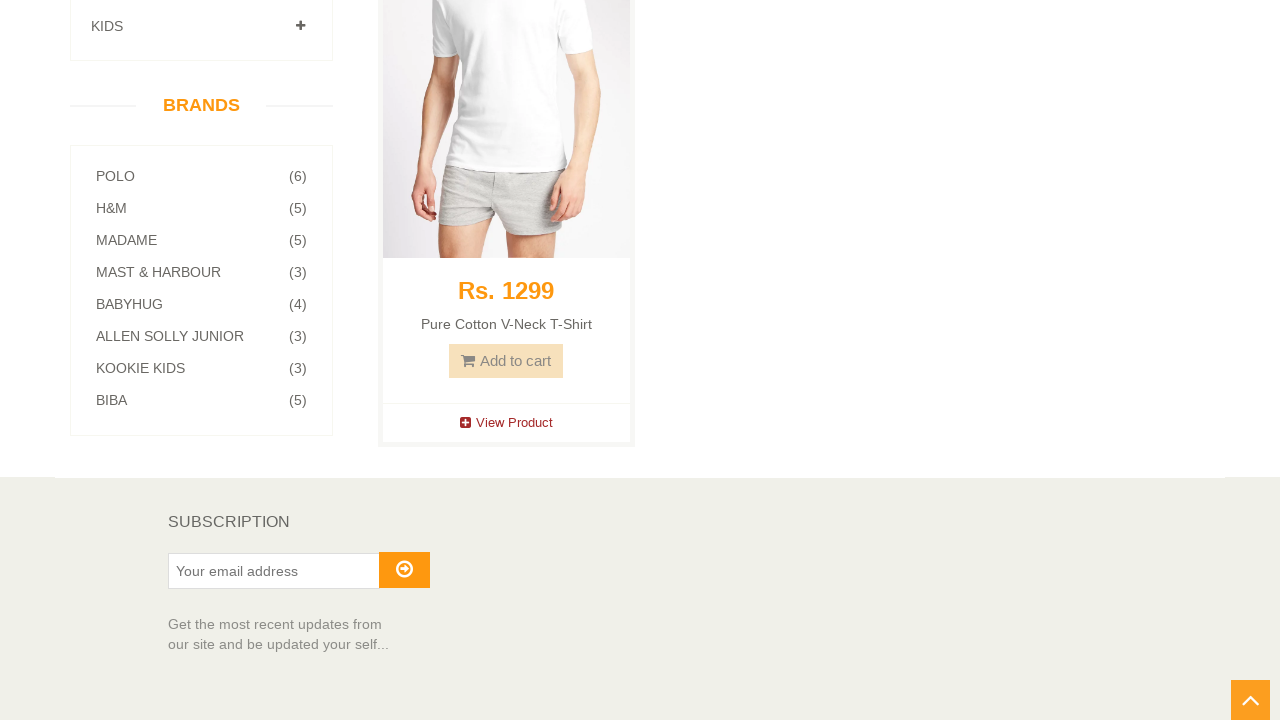

Confirmation modal loaded
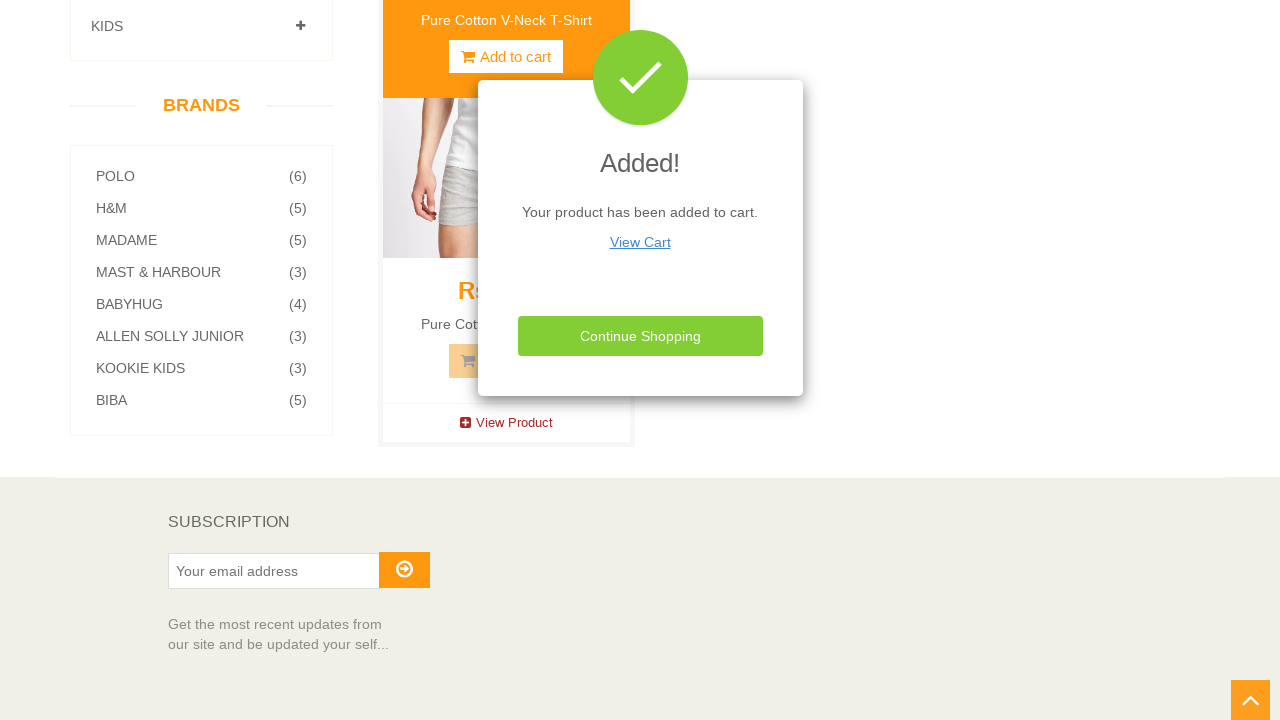

Verified 'Added!' confirmation text in modal
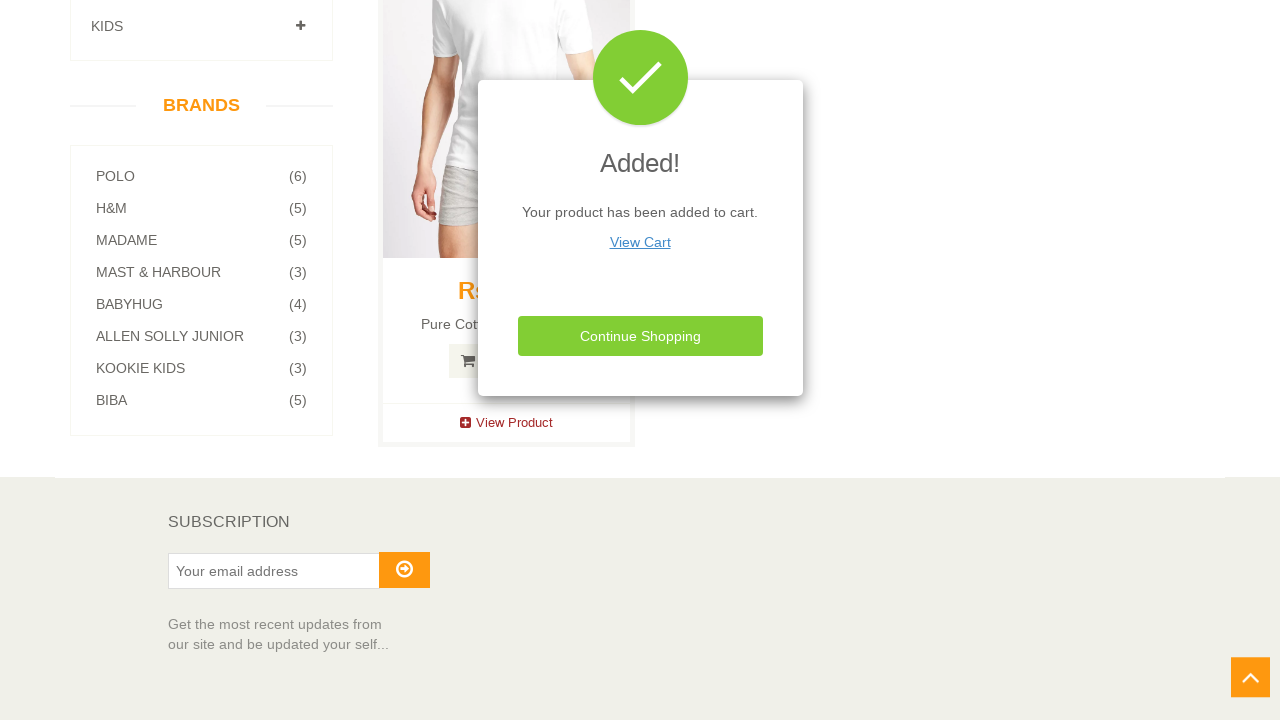

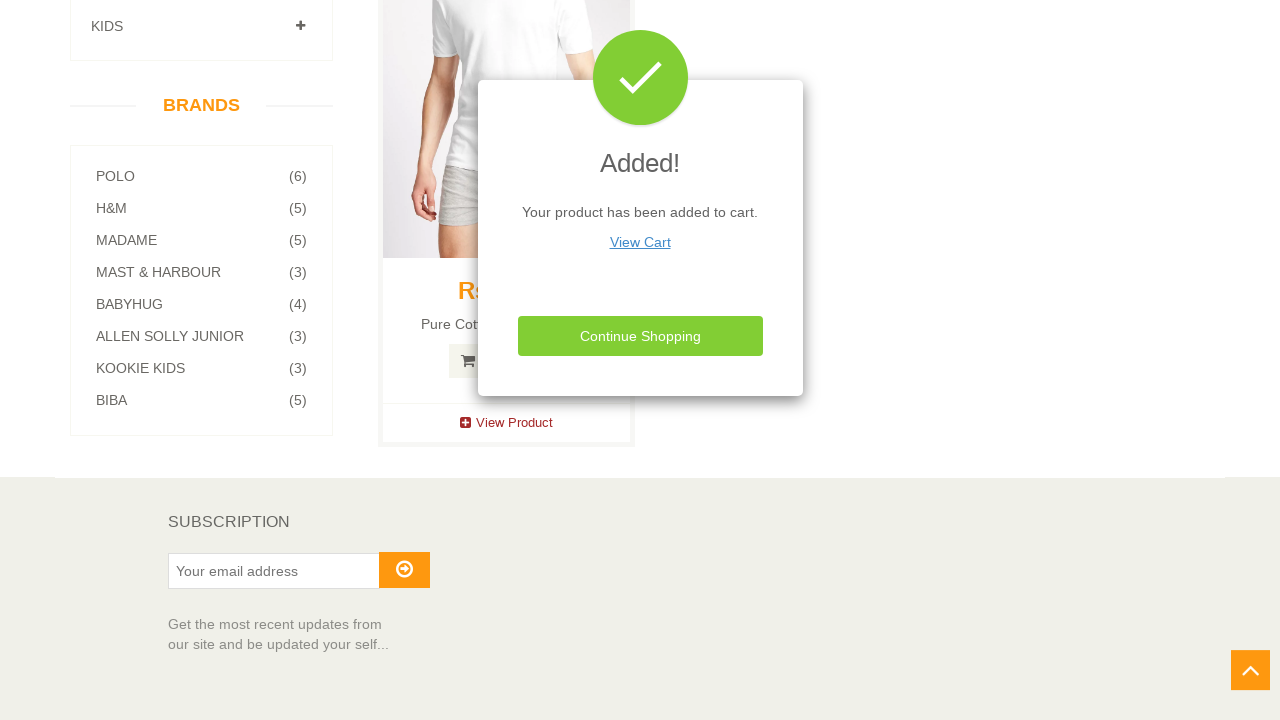